Tests form interaction by filling a name input field and selecting a radio button using JavaScript execution methods

Starting URL: https://testautomationpractice.blogspot.com/

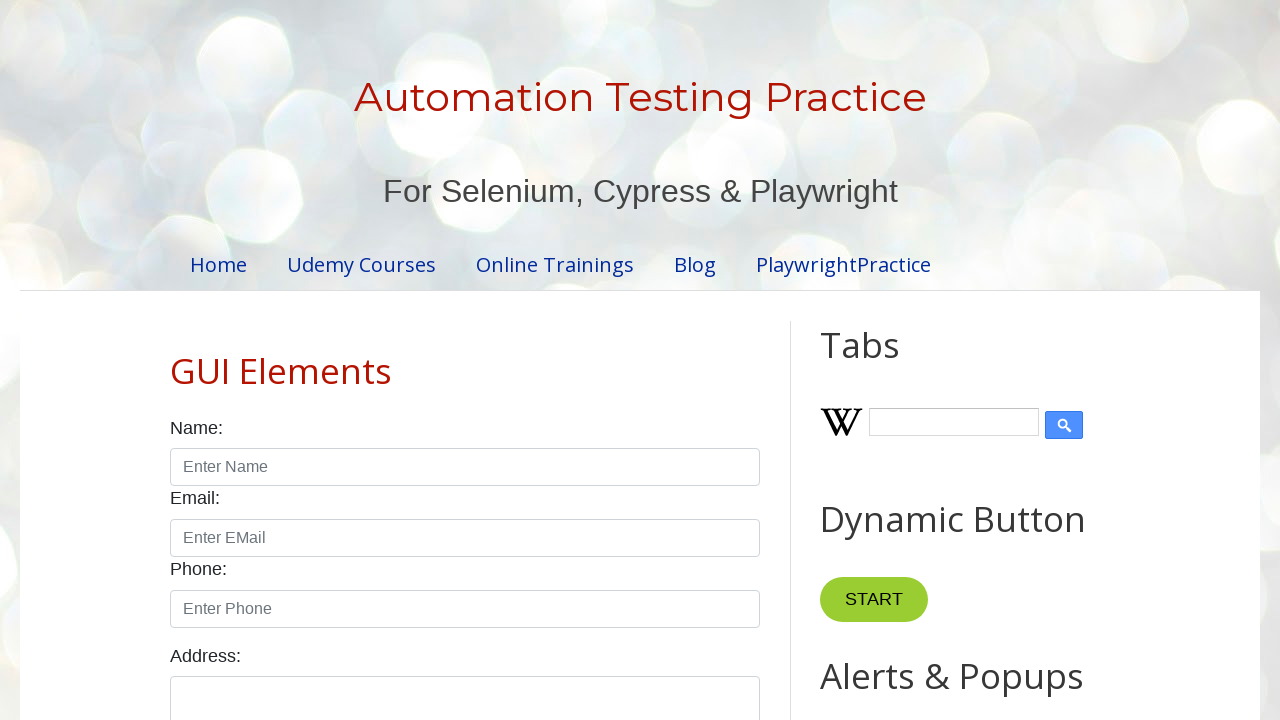

Filled name input field with 'Sokoeurn Chhay' on //input[@id='name']
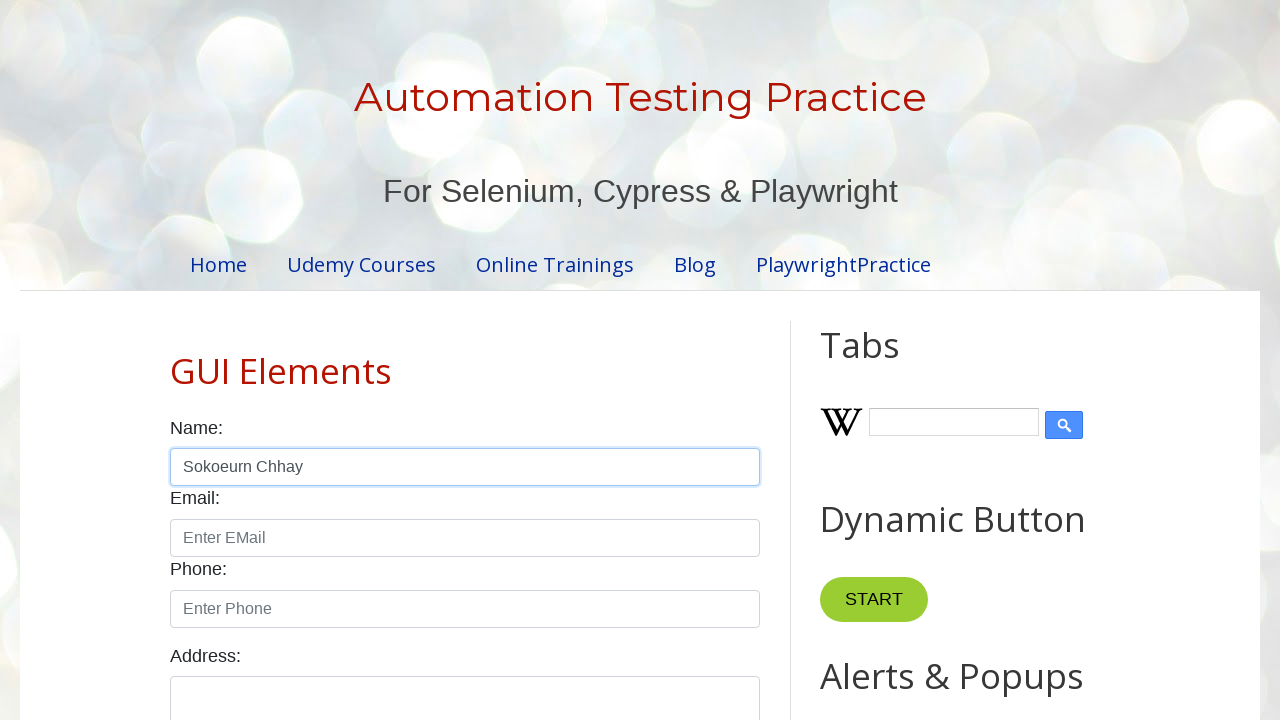

Selected female radio button at (250, 360) on xpath=//input[@id='female']
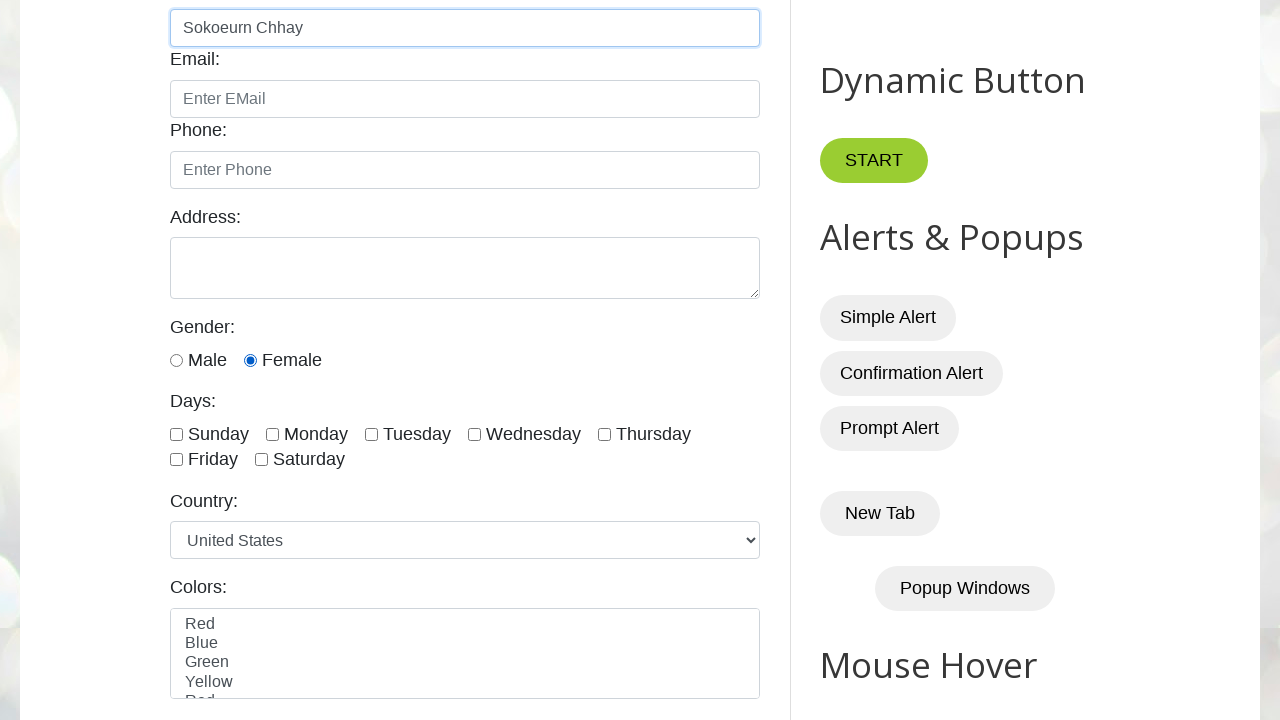

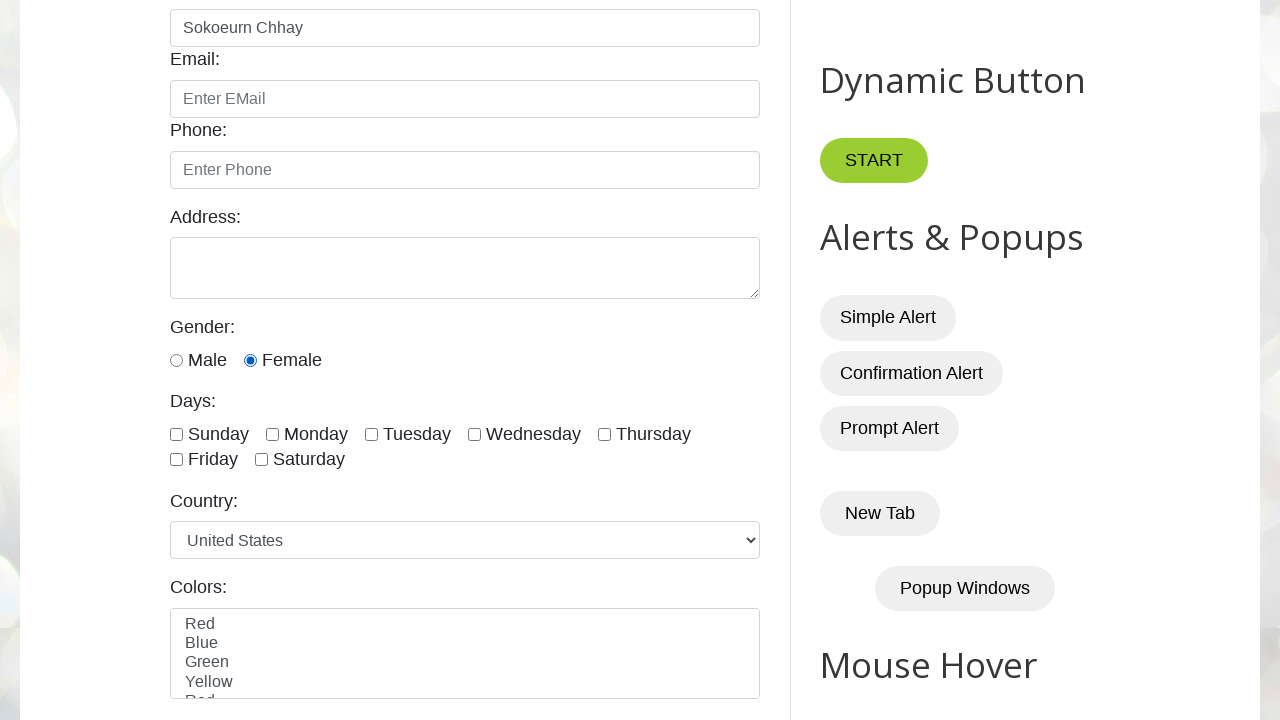